Tests that clicking the Due column header sorts the numeric values in ascending order by clicking the header and verifying the table data is sorted correctly.

Starting URL: http://the-internet.herokuapp.com/tables

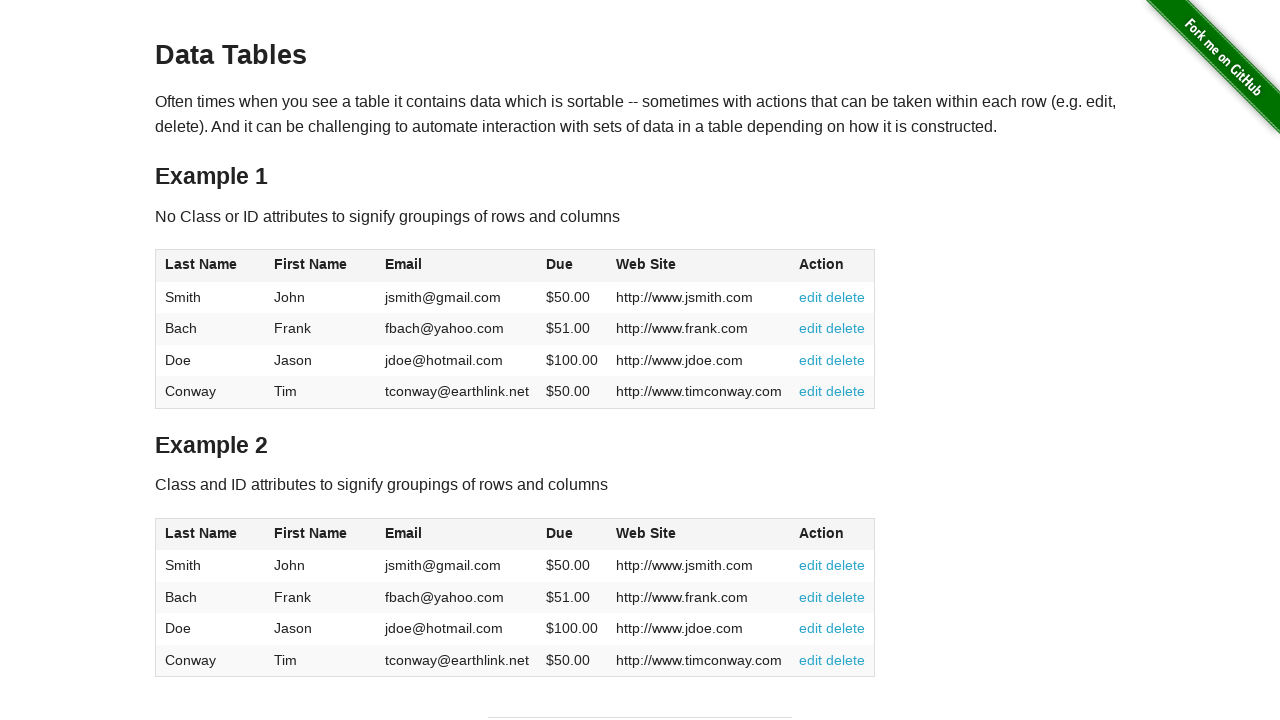

Clicked the Due column header to sort in ascending order at (572, 266) on #table1 thead tr th:nth-of-type(4)
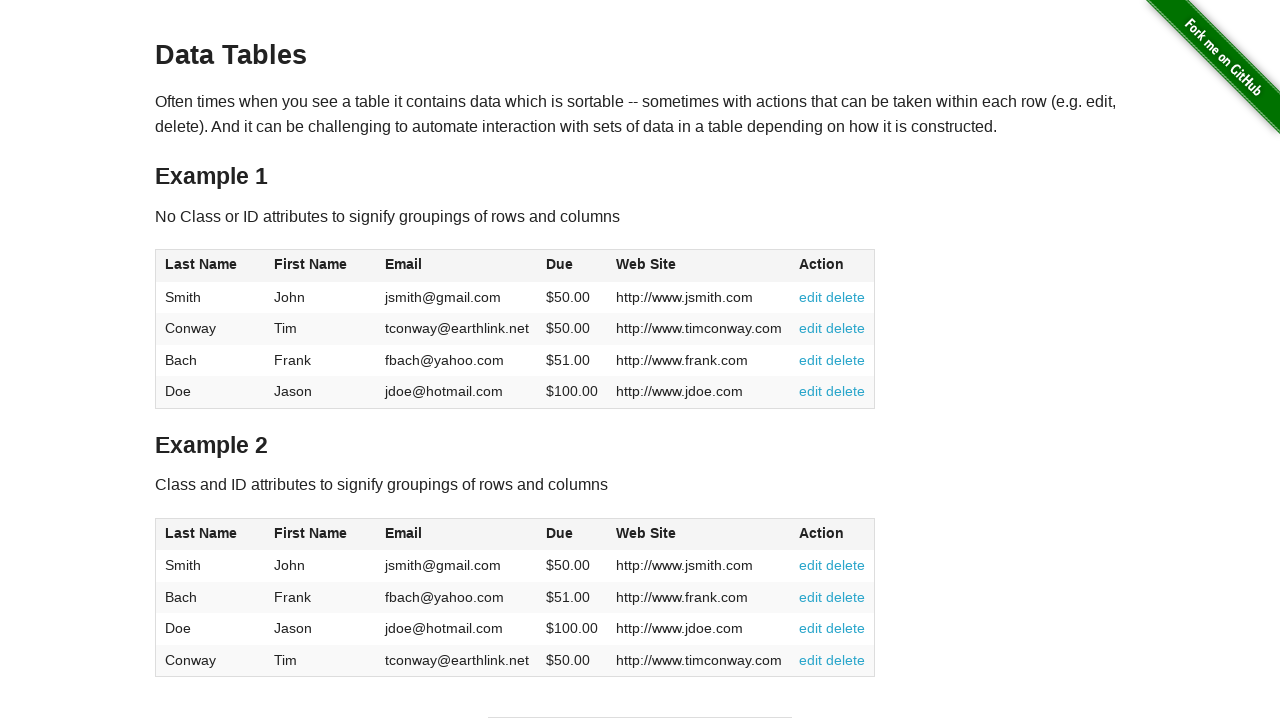

Verified the Due column data is present after sorting
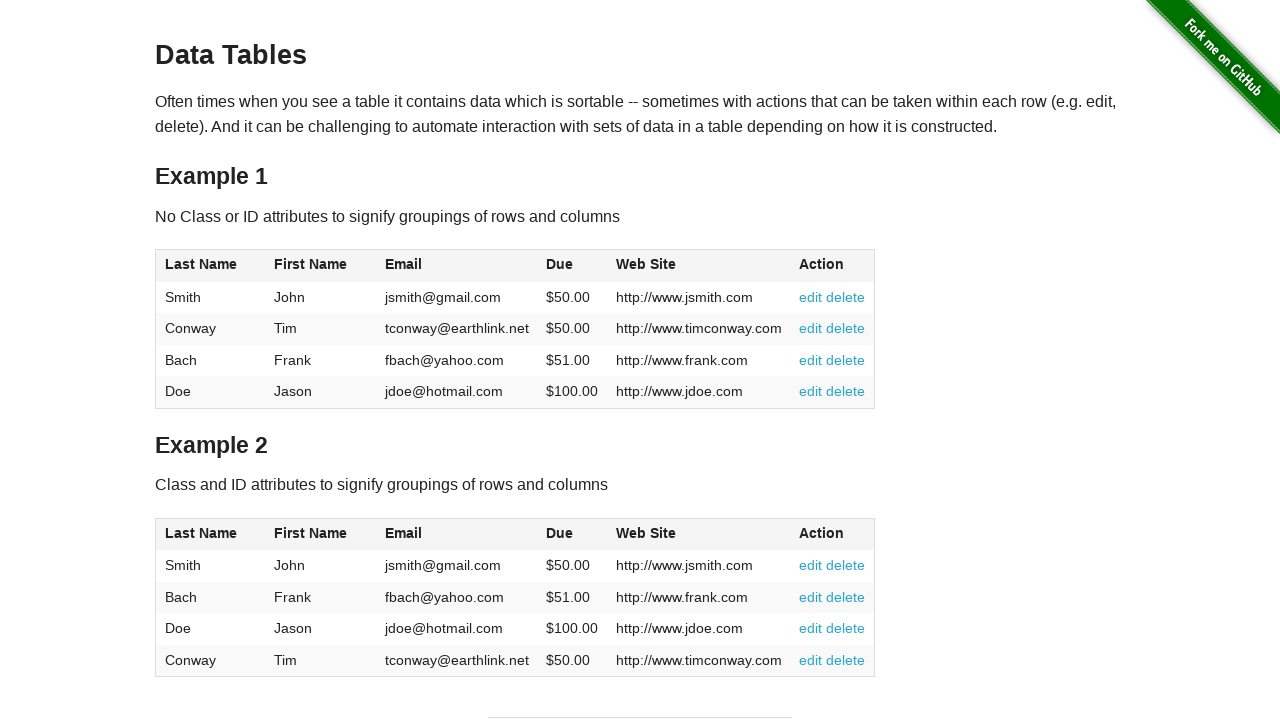

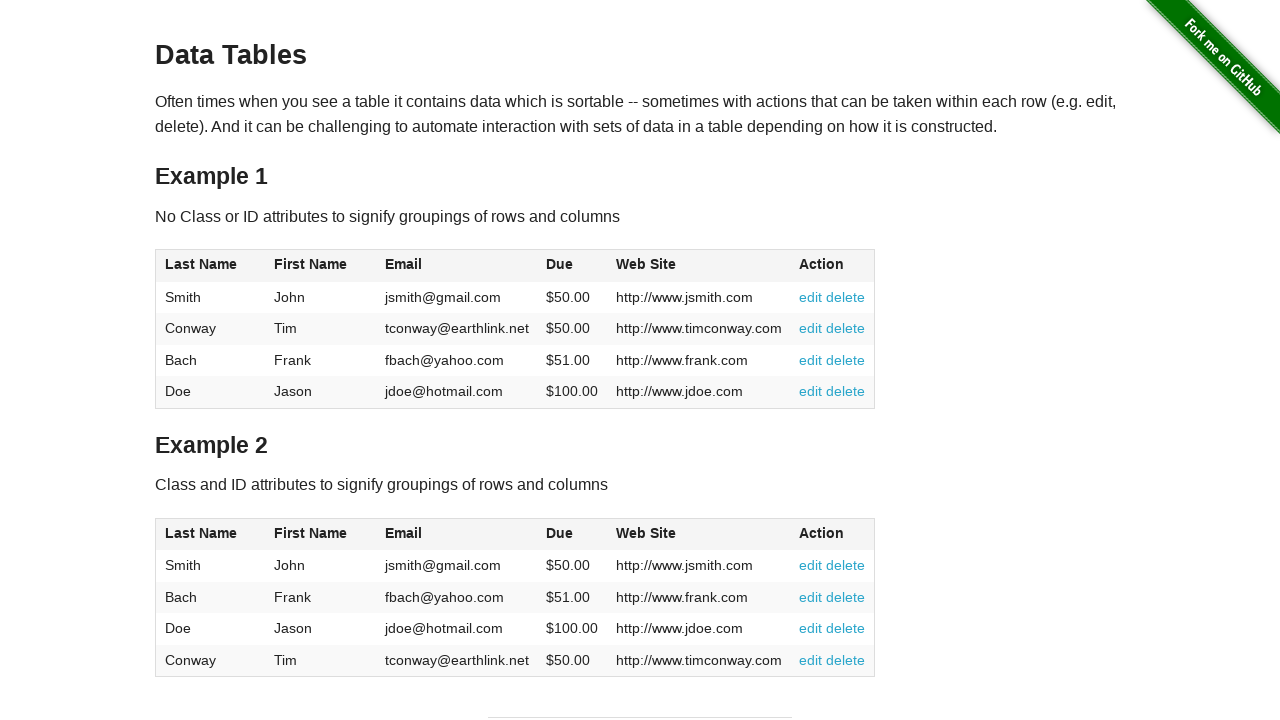